Tests hover functionality by hovering over an image to reveal hidden text and link, then clicking the revealed link to navigate to a profile page

Starting URL: http://the-internet.herokuapp.com/hovers

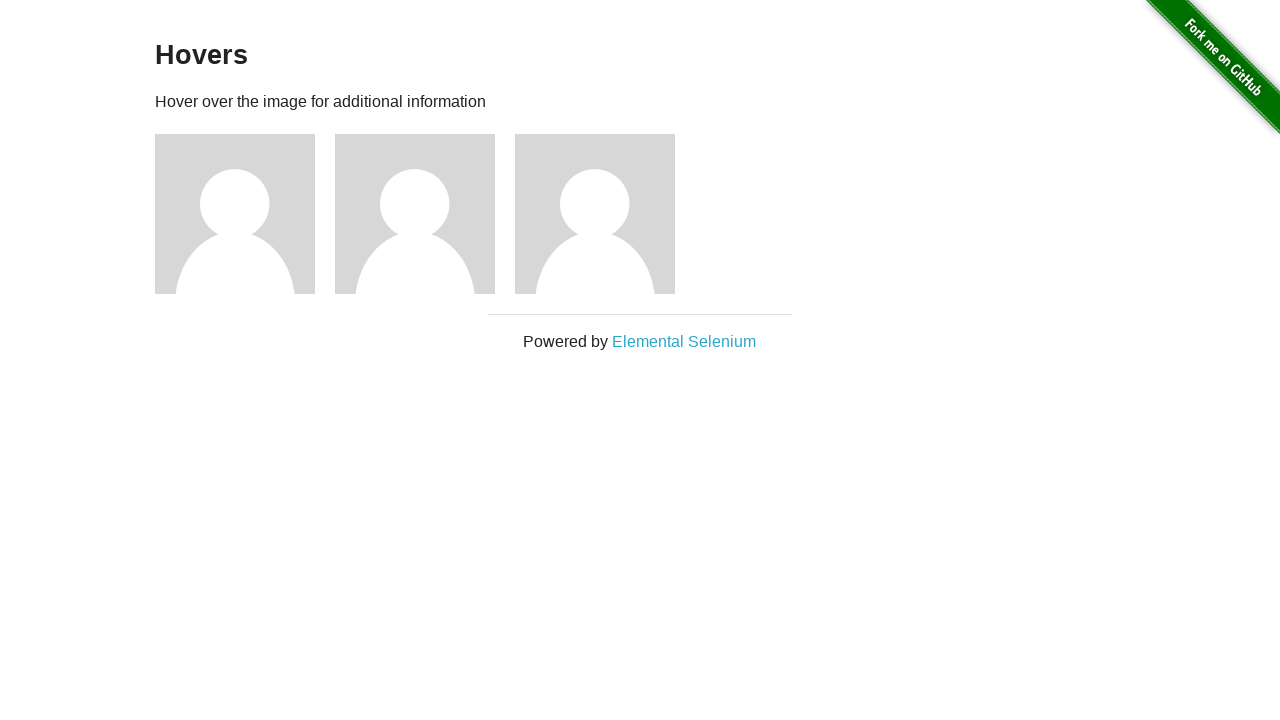

Hovered over first image to reveal hidden content at (235, 214) on xpath=//div[@class='figure'][1]/img
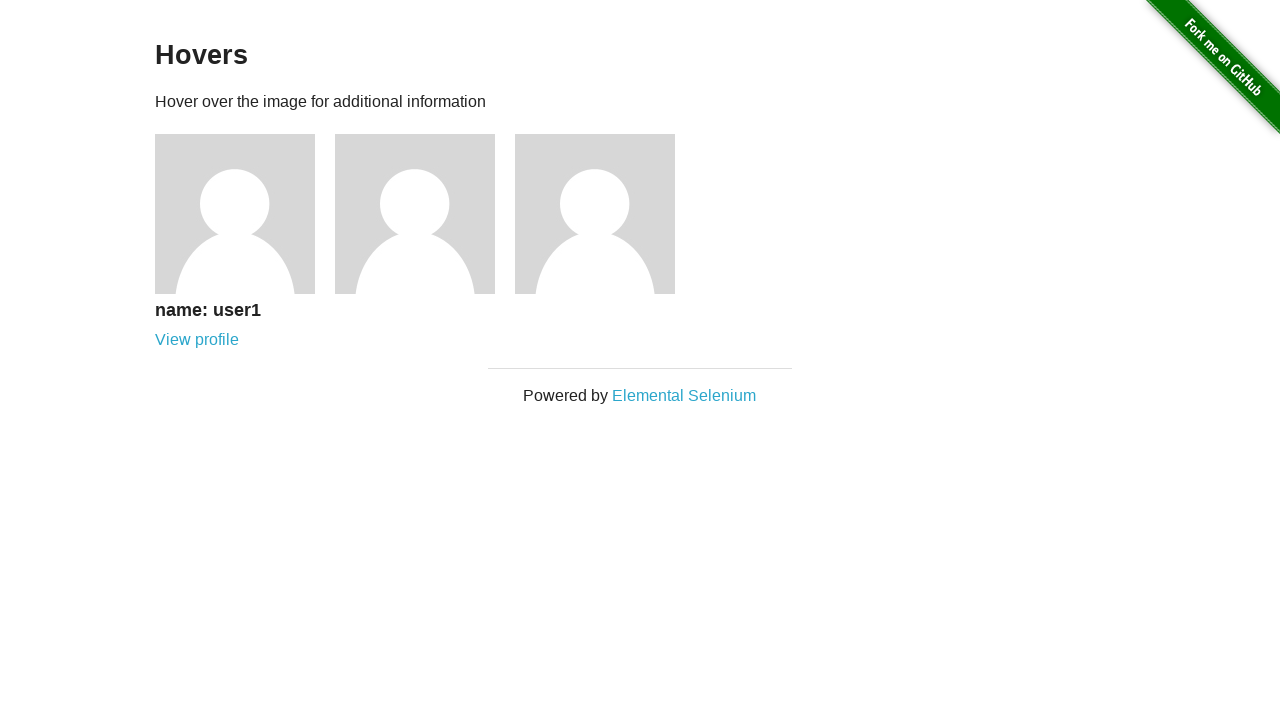

Verified username text 'name: user1' appeared after hover
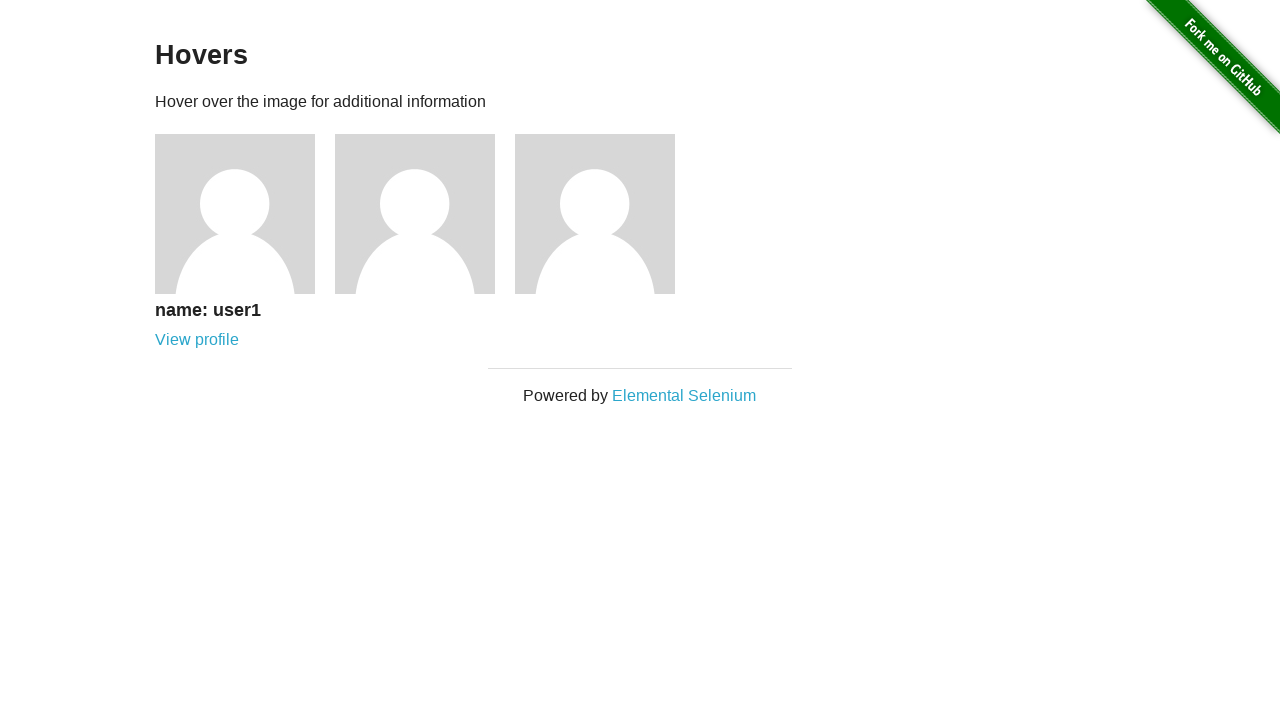

Clicked 'View profile' link on hovered element at (197, 340) on xpath=//div[@class='figure'][1]/div/a
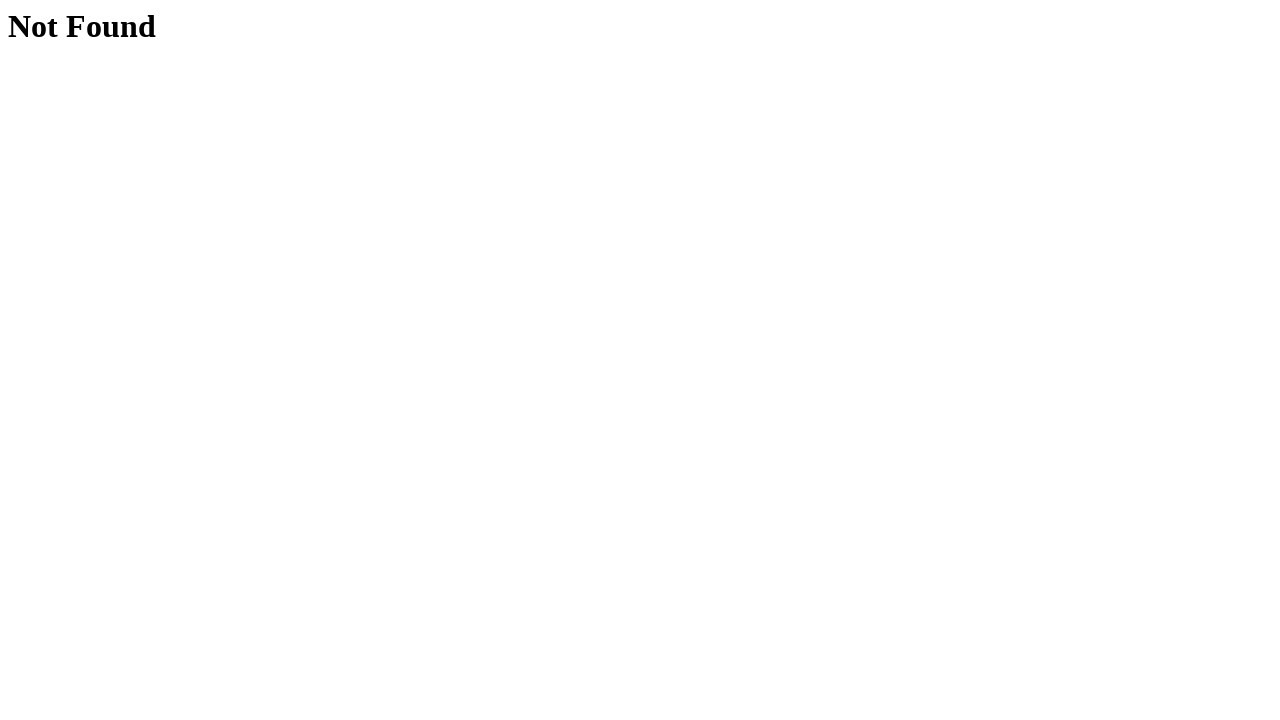

Retrieved page content to check for errors
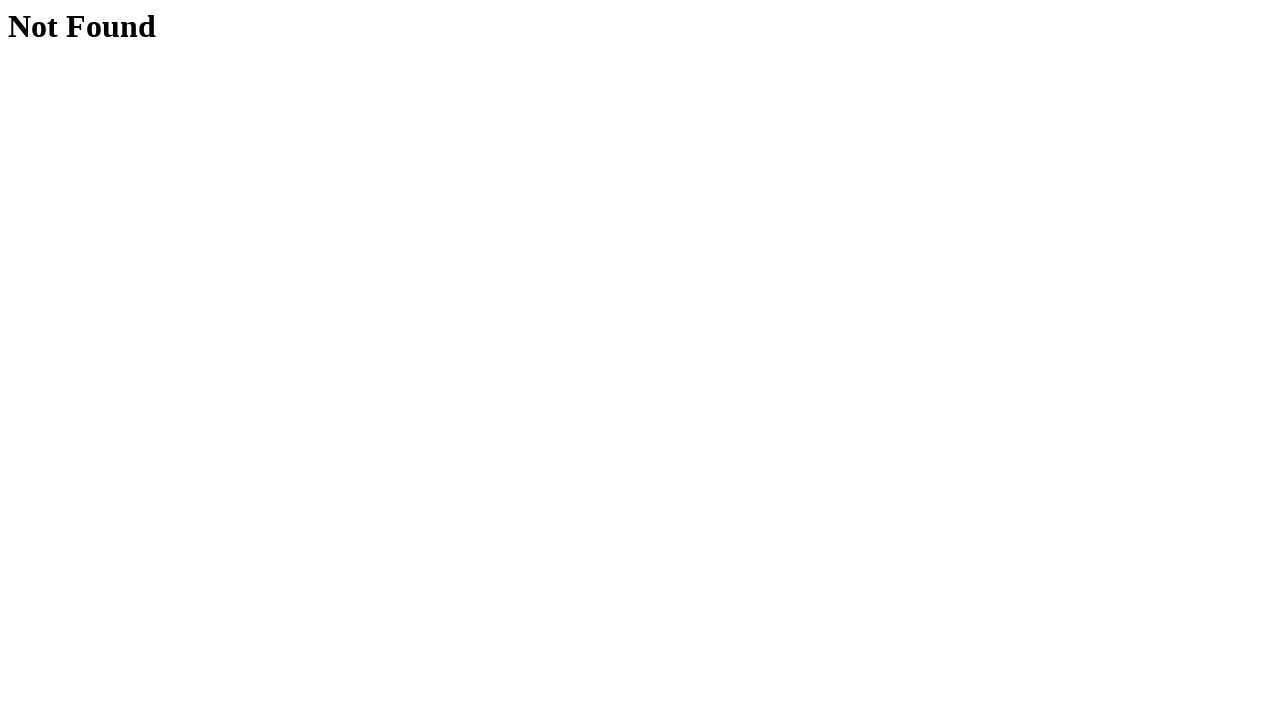

Detected 404 error on page
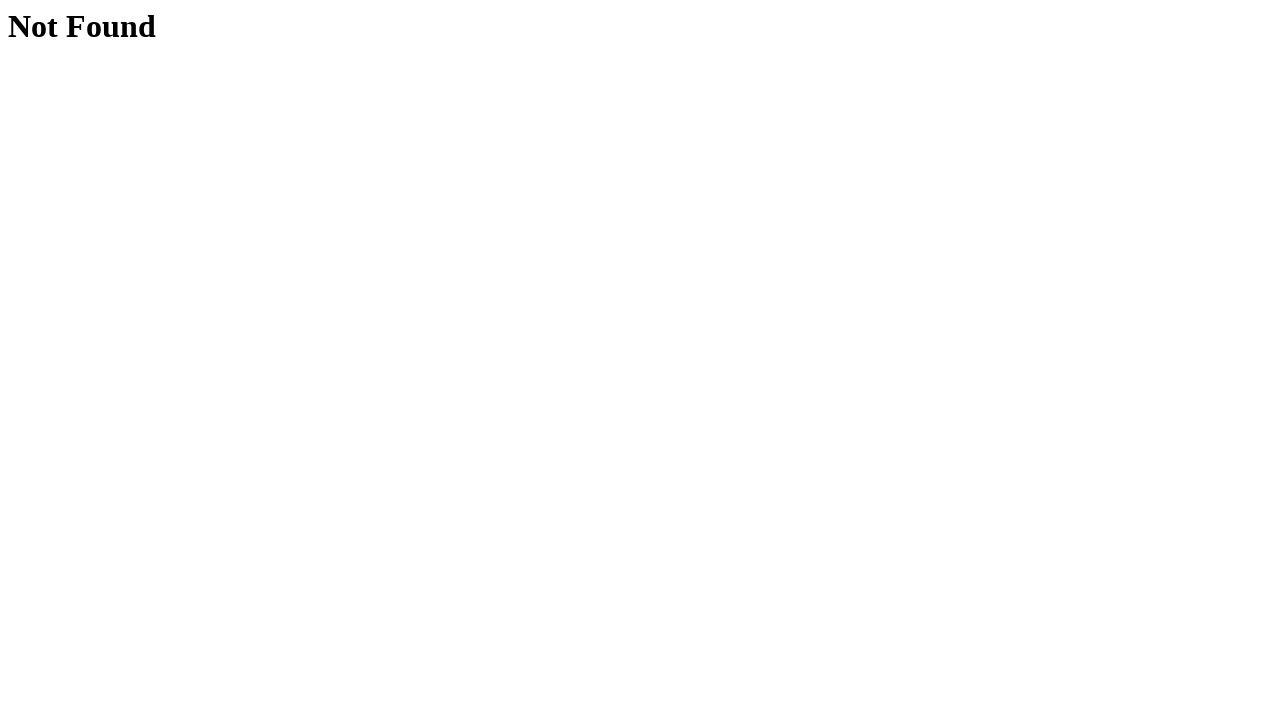

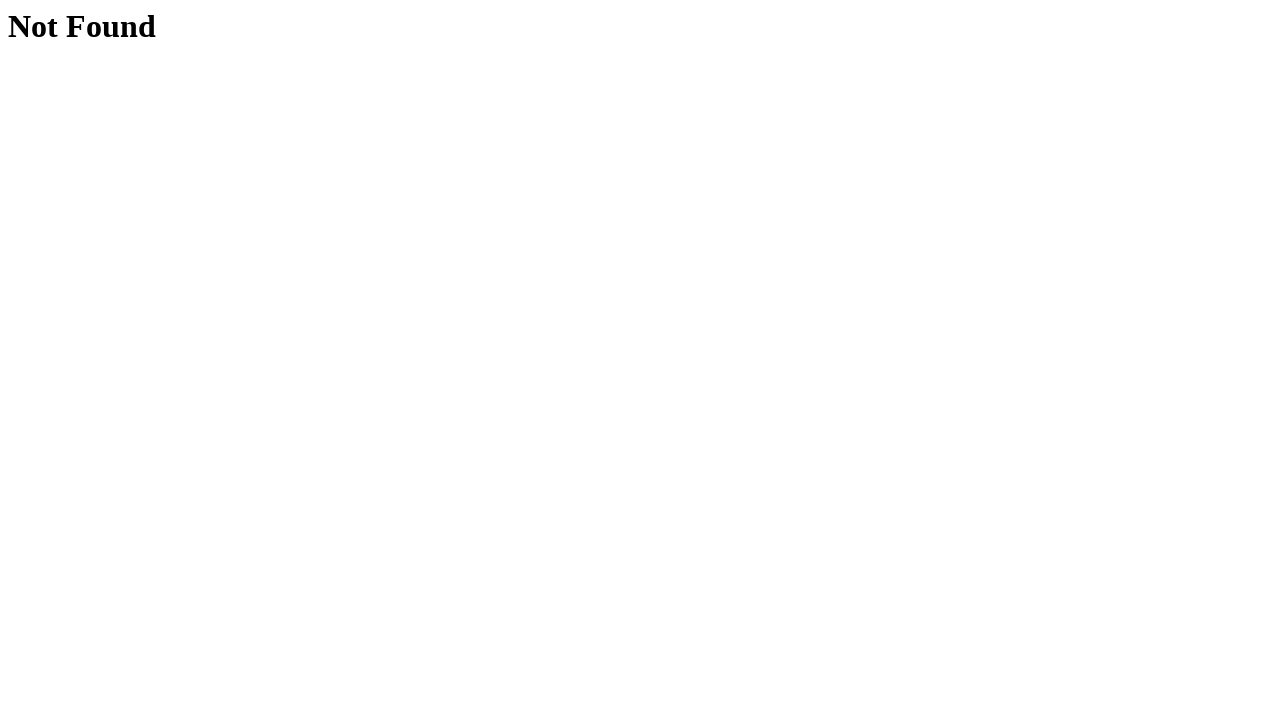